Navigates to a contact form samples page and clicks all unselected checkboxes on the page

Starting URL: https://www.mycontactform.com/samples.php

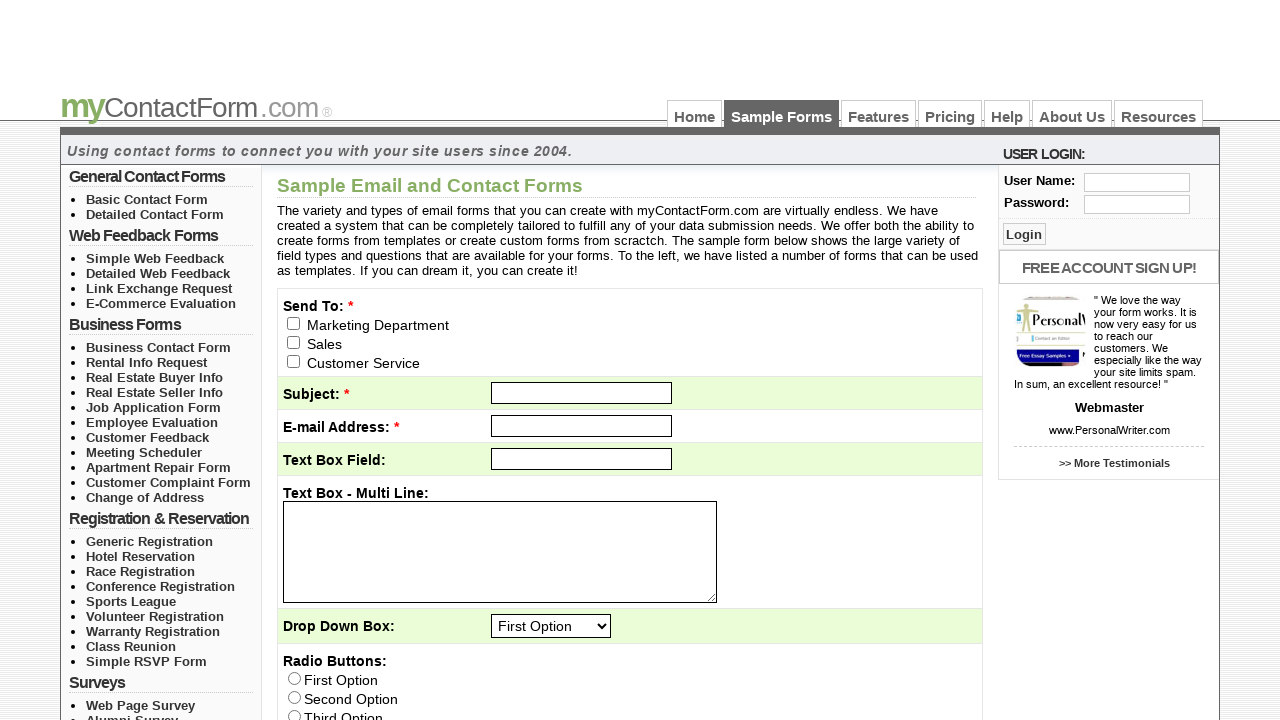

Navigated to contact form samples page
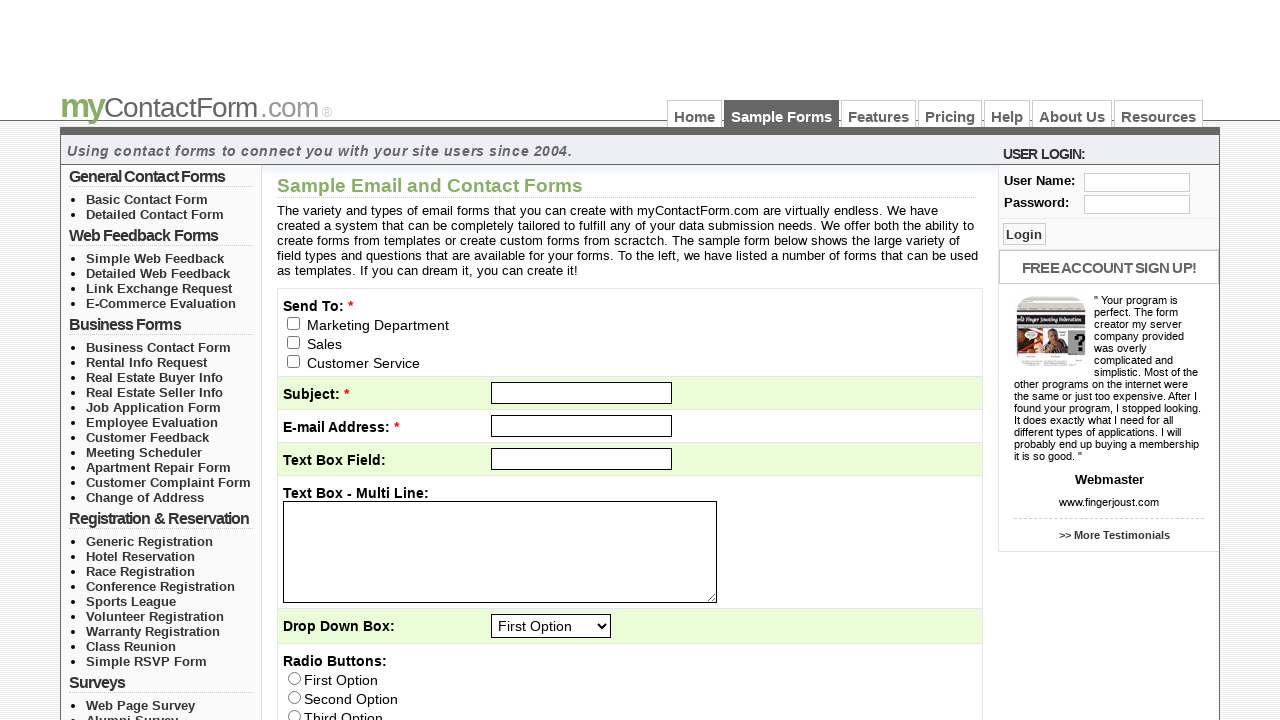

Located all checkboxes on the page
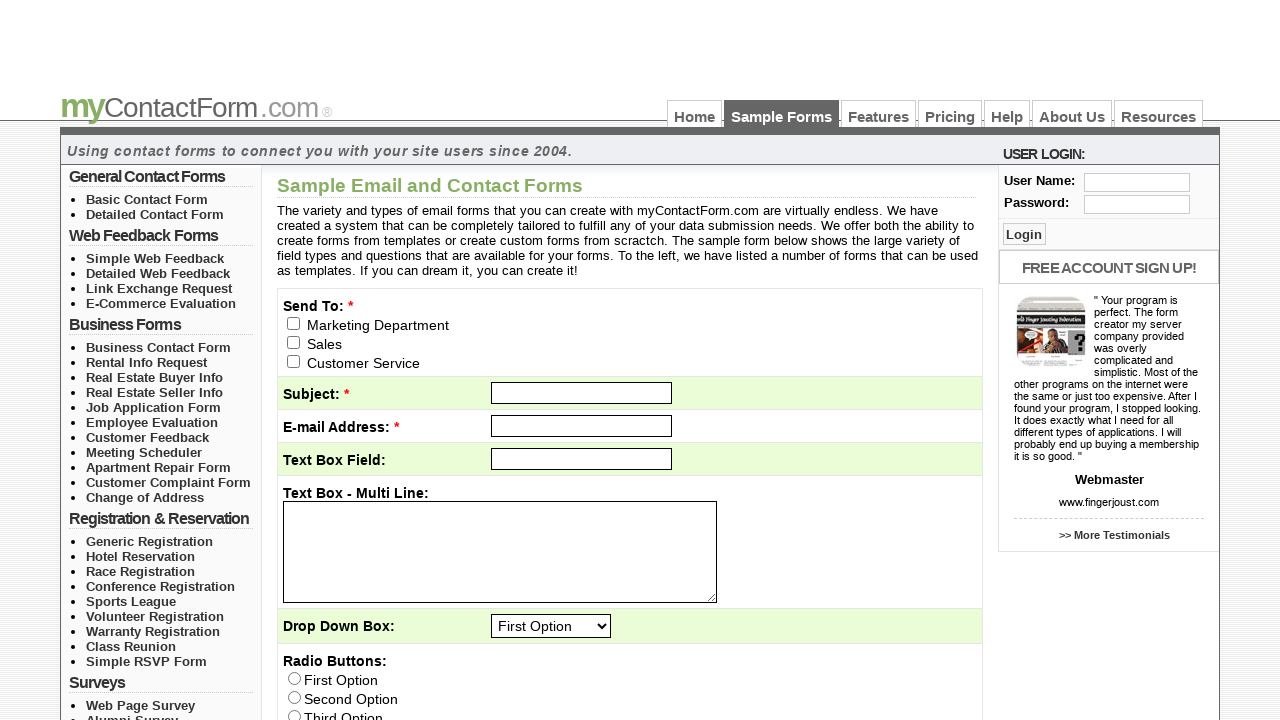

Clicked an unselected checkbox at (294, 323) on input[type='checkbox'] >> nth=0
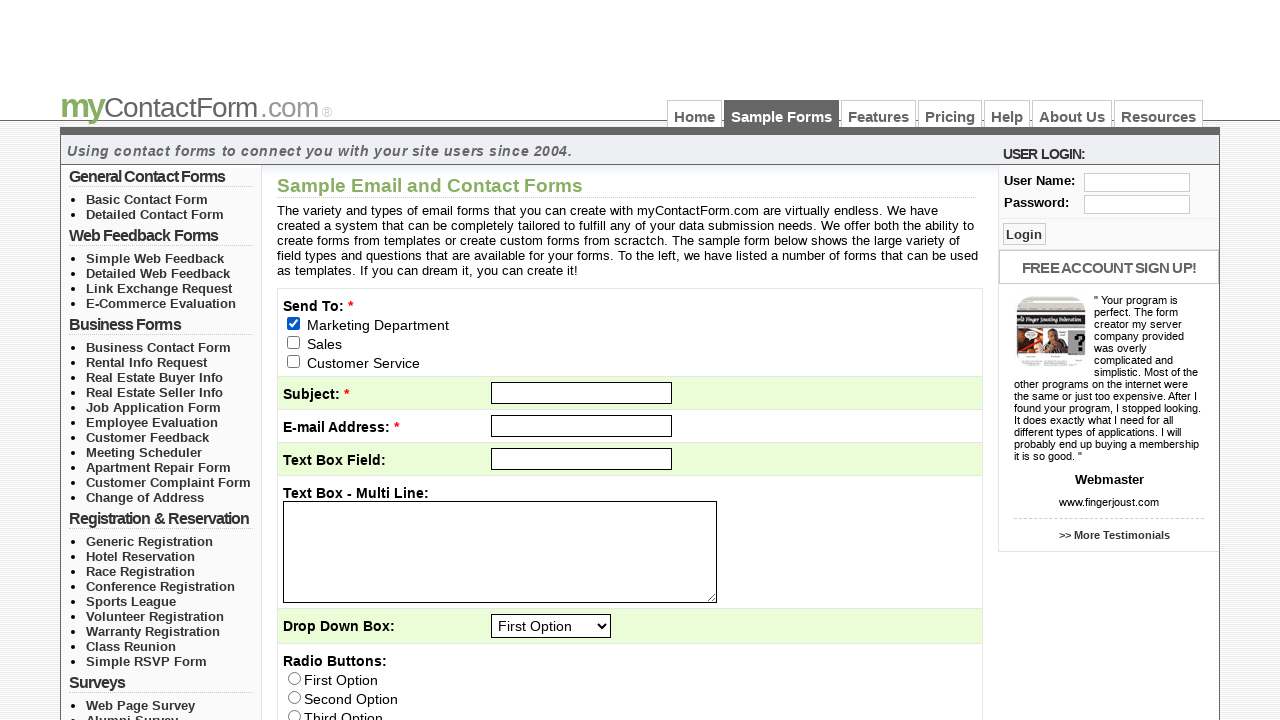

Clicked an unselected checkbox at (294, 342) on input[type='checkbox'] >> nth=1
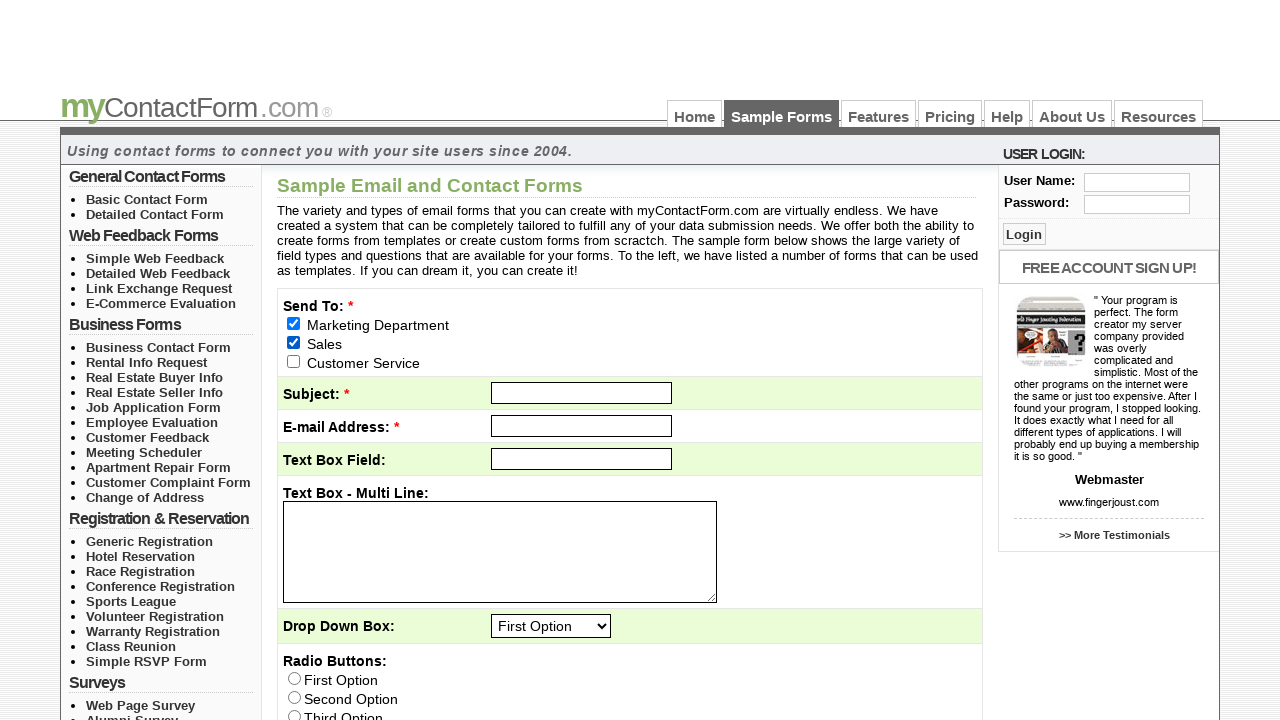

Clicked an unselected checkbox at (294, 361) on input[type='checkbox'] >> nth=2
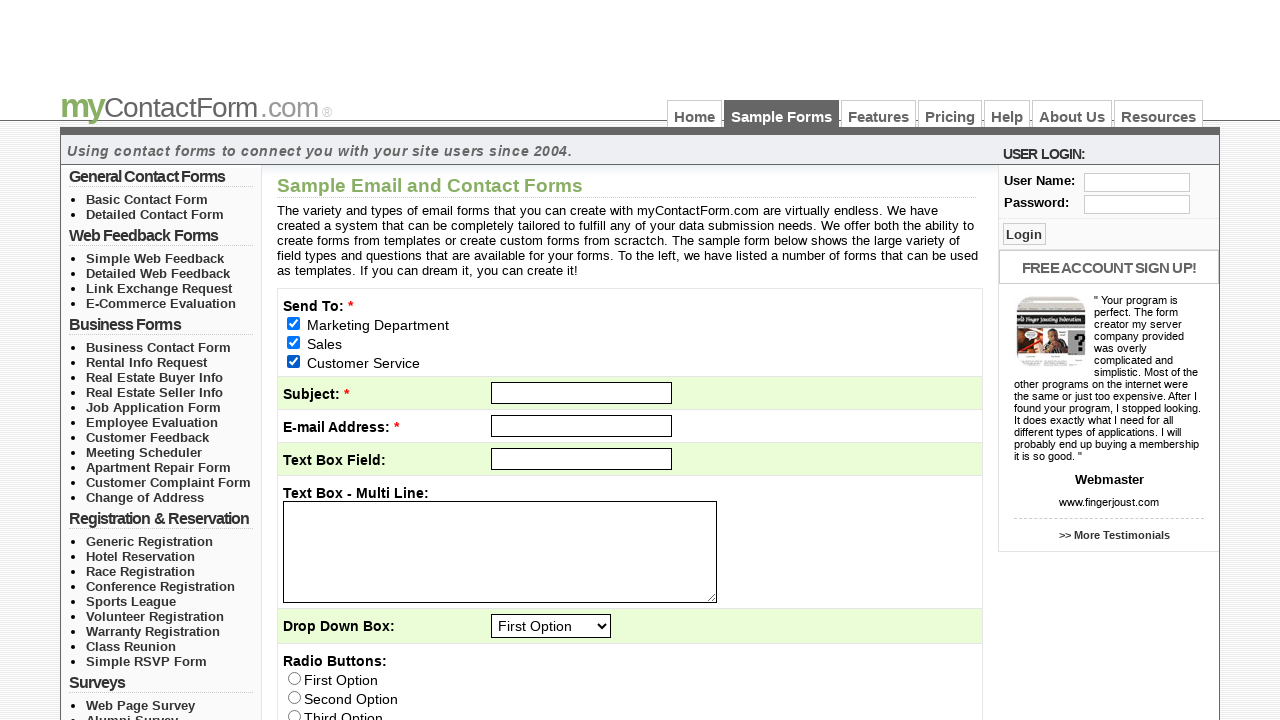

Clicked an unselected checkbox at (502, 360) on input[type='checkbox'] >> nth=3
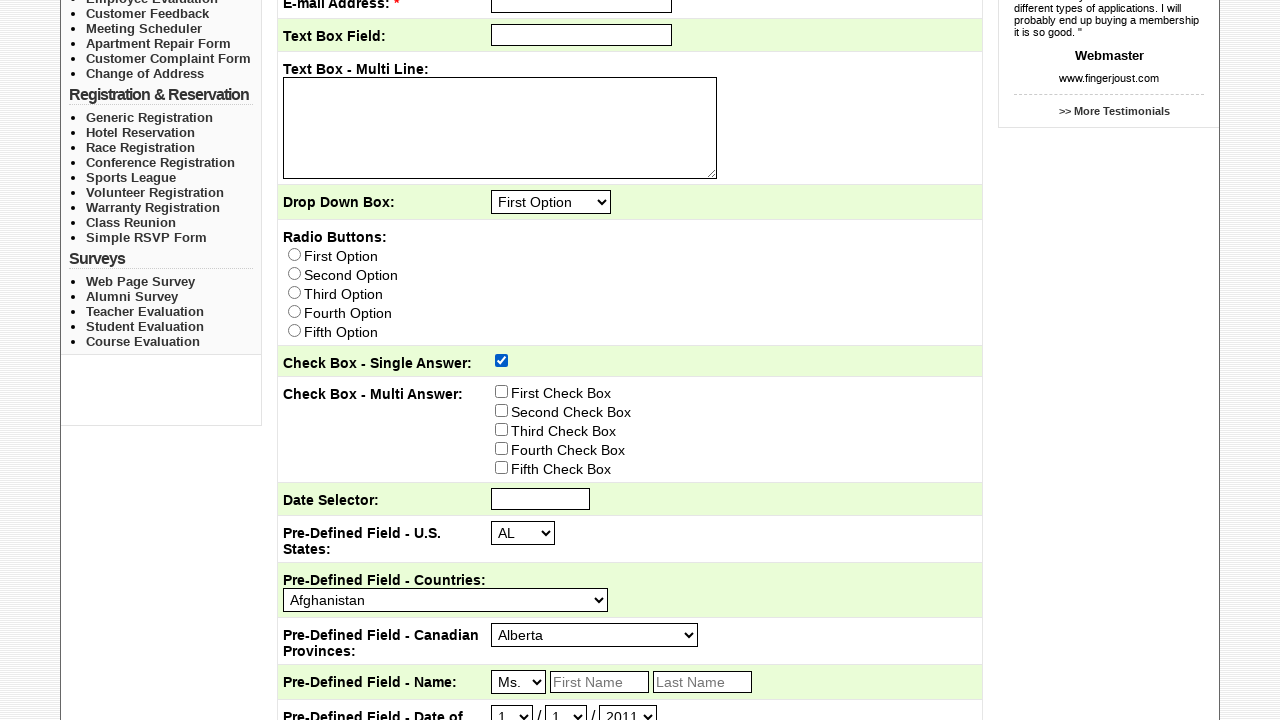

Clicked an unselected checkbox at (502, 391) on input[type='checkbox'] >> nth=4
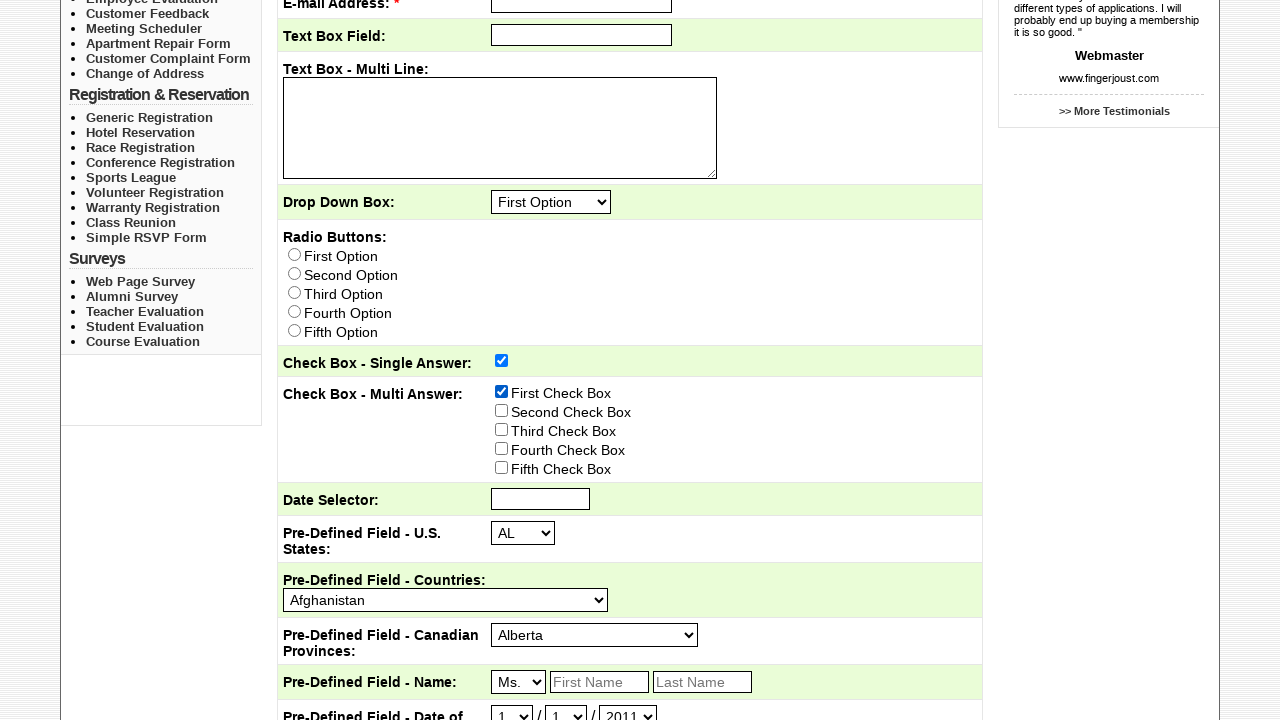

Clicked an unselected checkbox at (502, 410) on input[type='checkbox'] >> nth=5
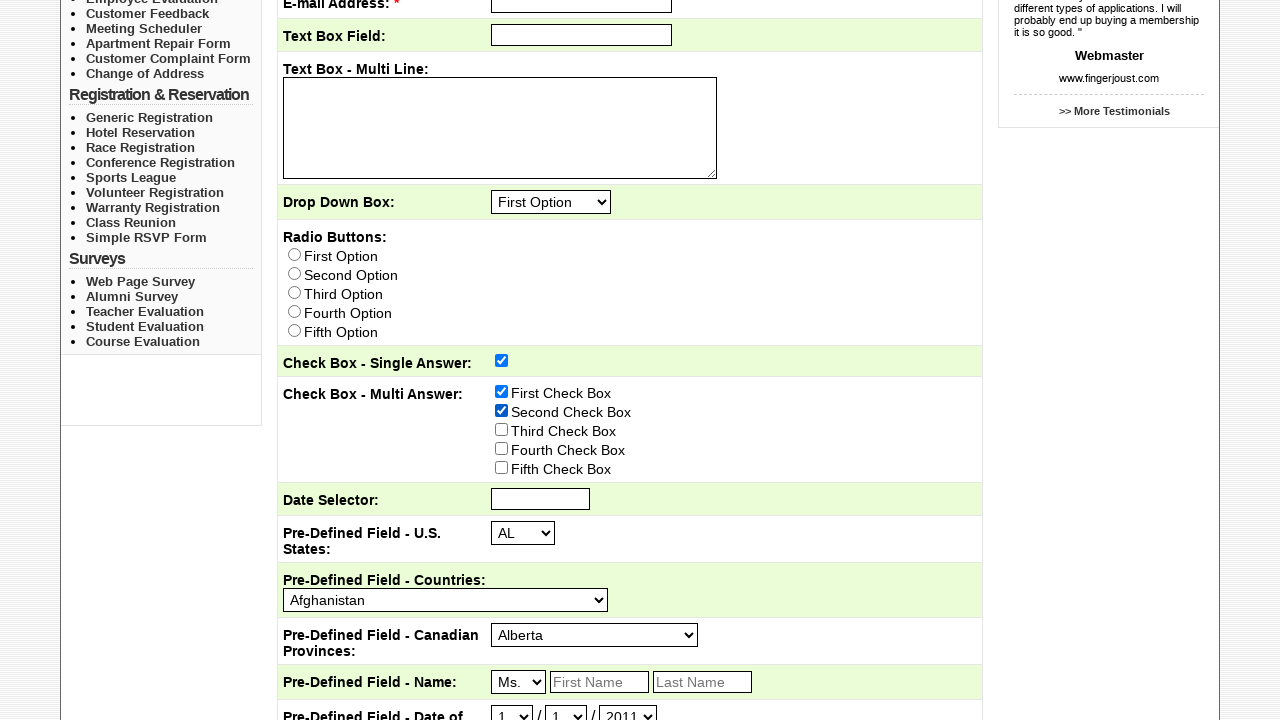

Clicked an unselected checkbox at (502, 429) on input[type='checkbox'] >> nth=6
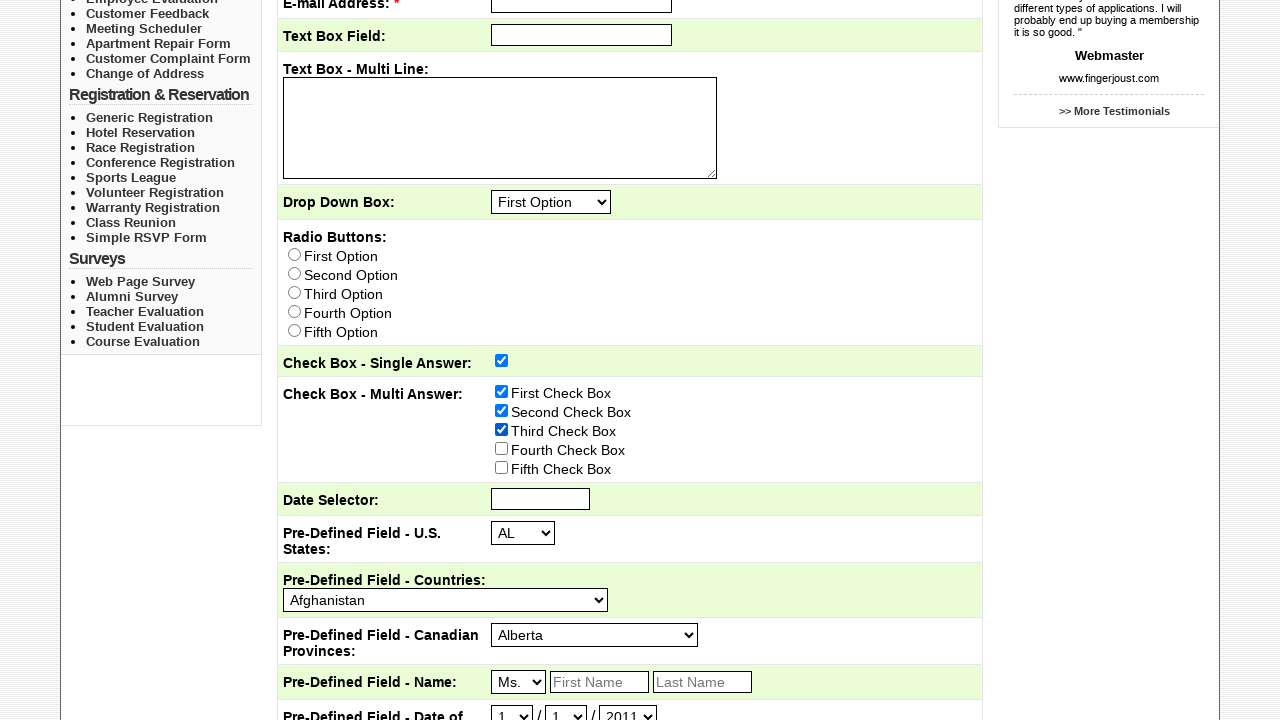

Clicked an unselected checkbox at (502, 448) on input[type='checkbox'] >> nth=7
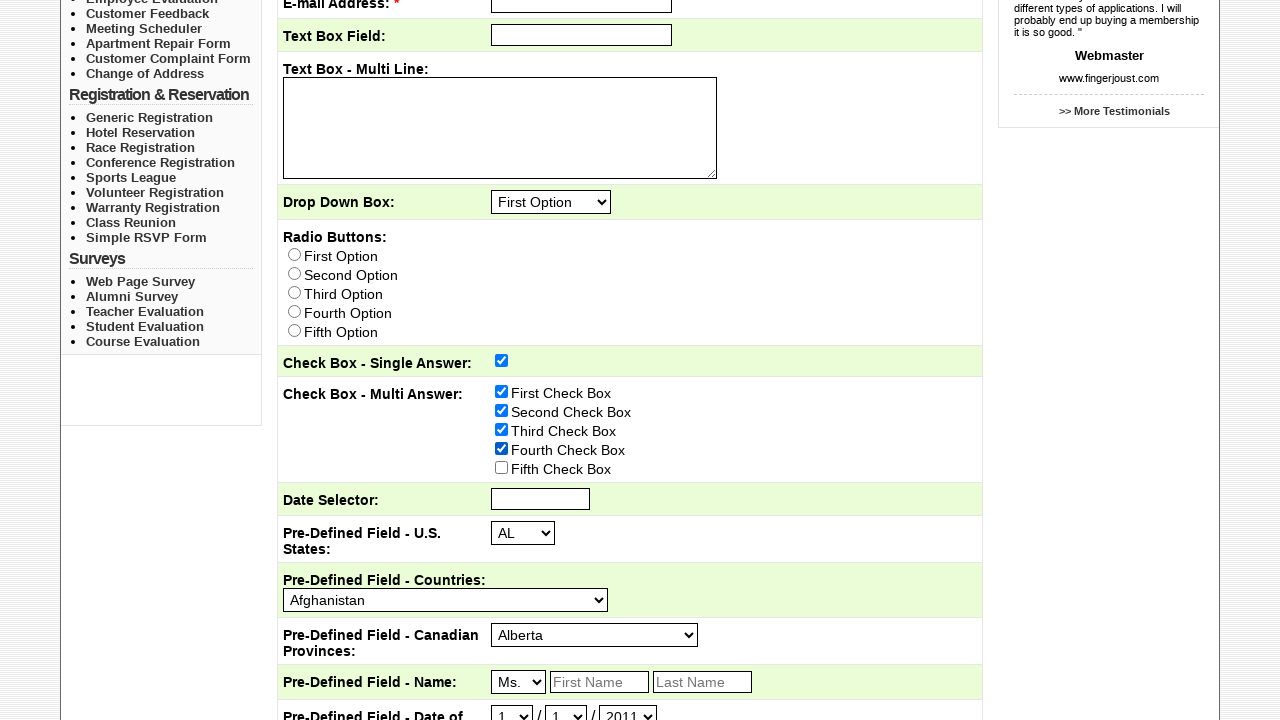

Clicked an unselected checkbox at (502, 467) on input[type='checkbox'] >> nth=8
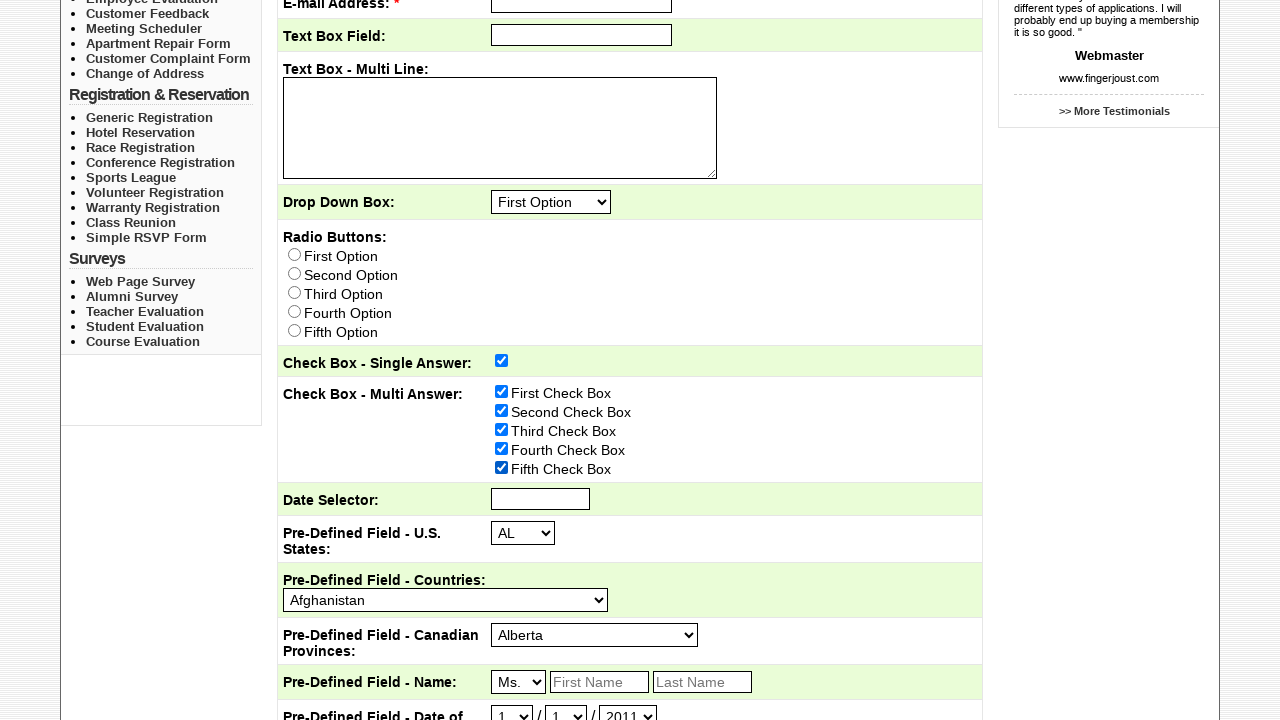

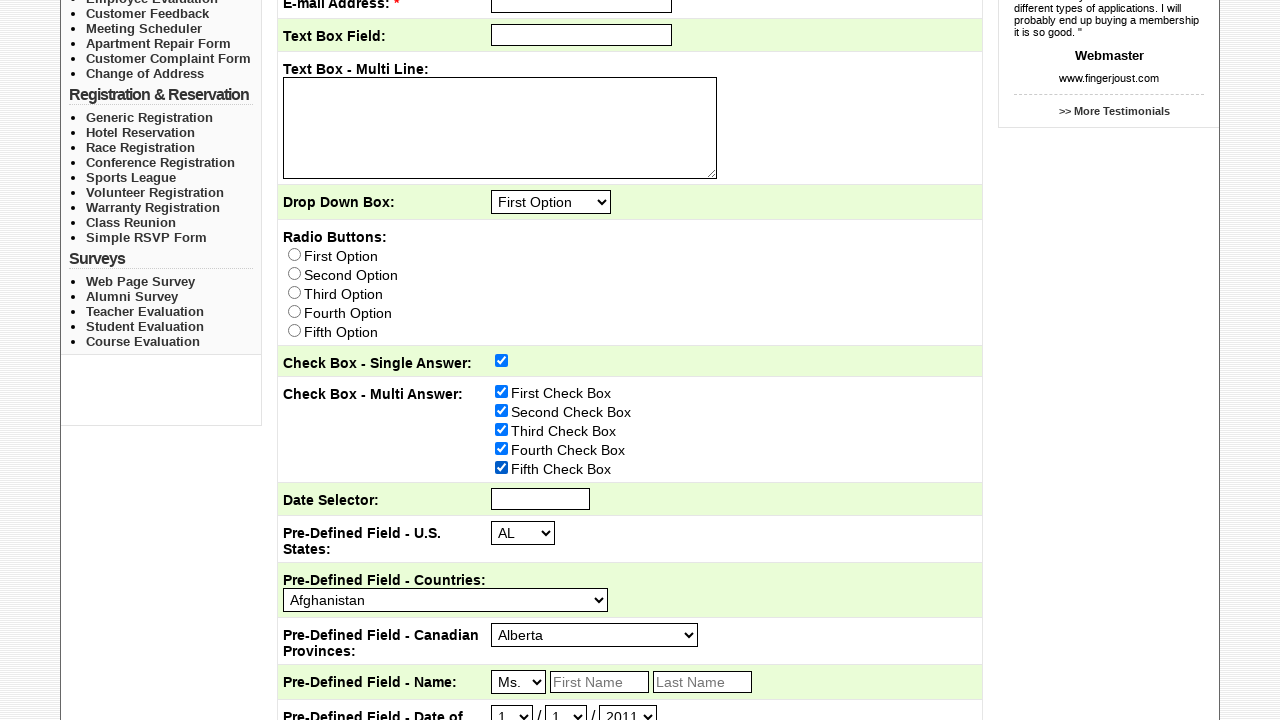